Tests a math quiz form by reading two numbers from the page, calculating their sum, selecting the answer from a dropdown menu, and submitting the form.

Starting URL: http://suninjuly.github.io/selects1.html

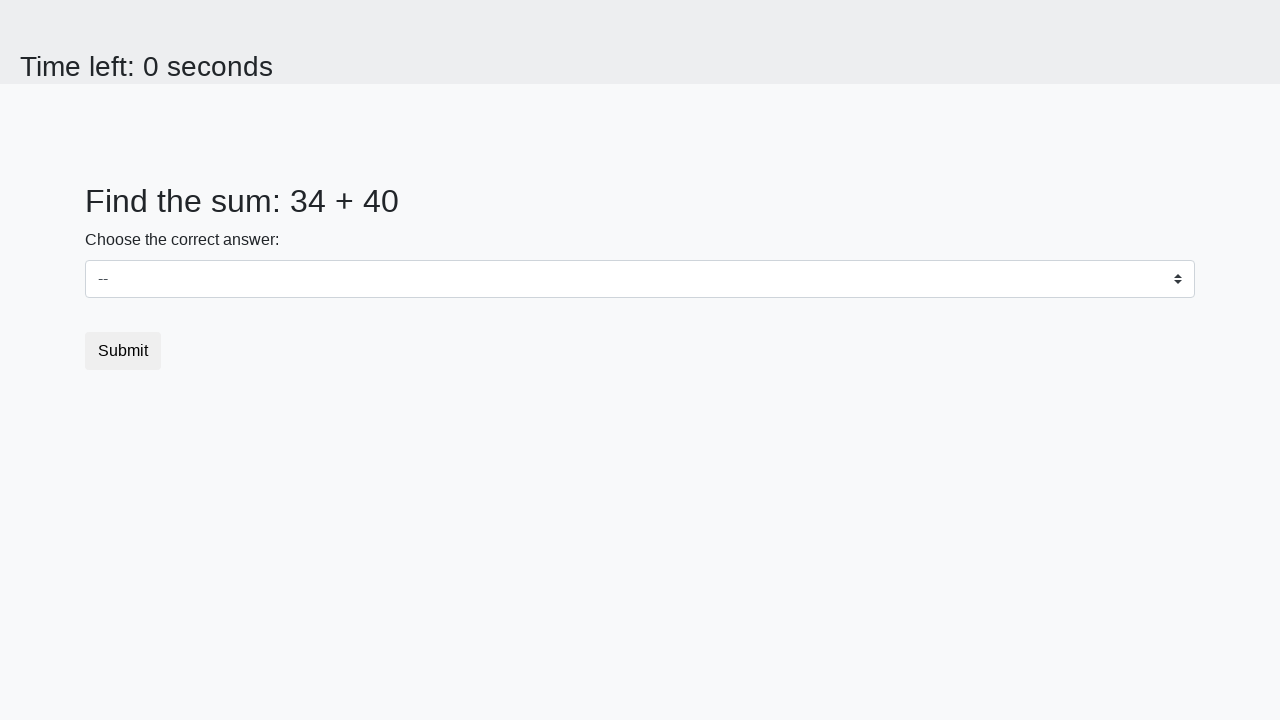

Read first number from #num1 element
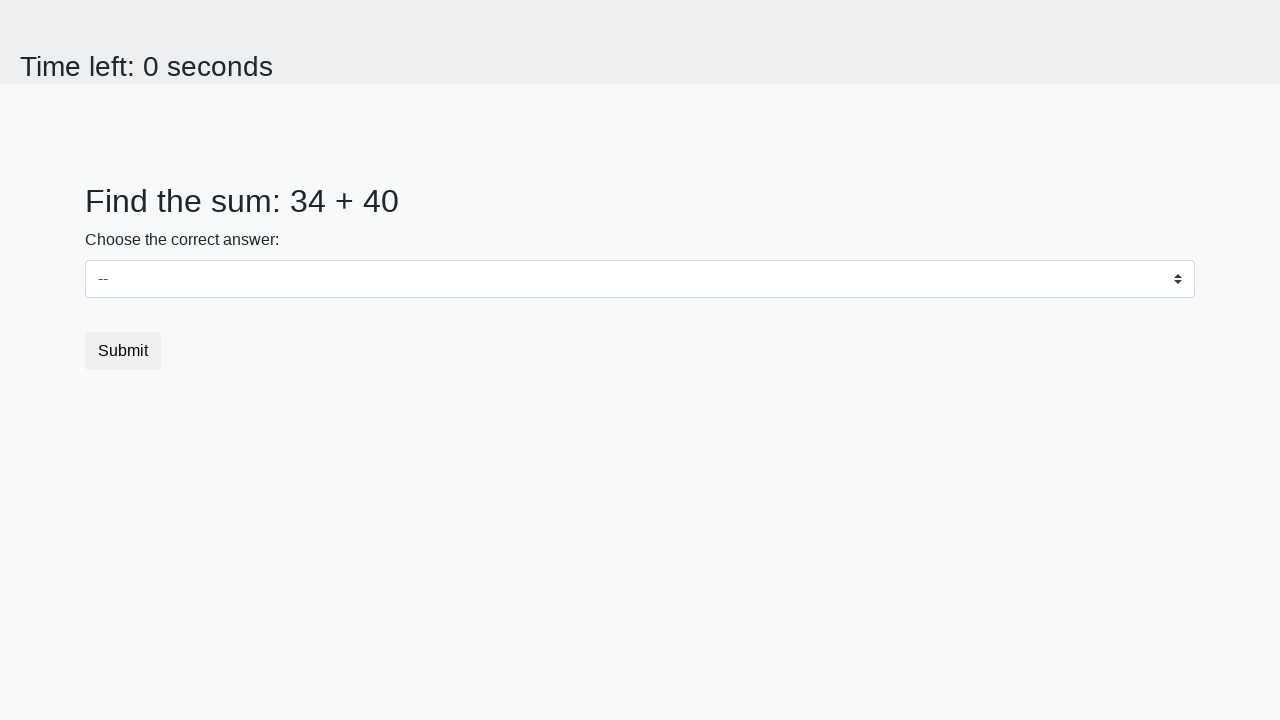

Read second number from #num2 element
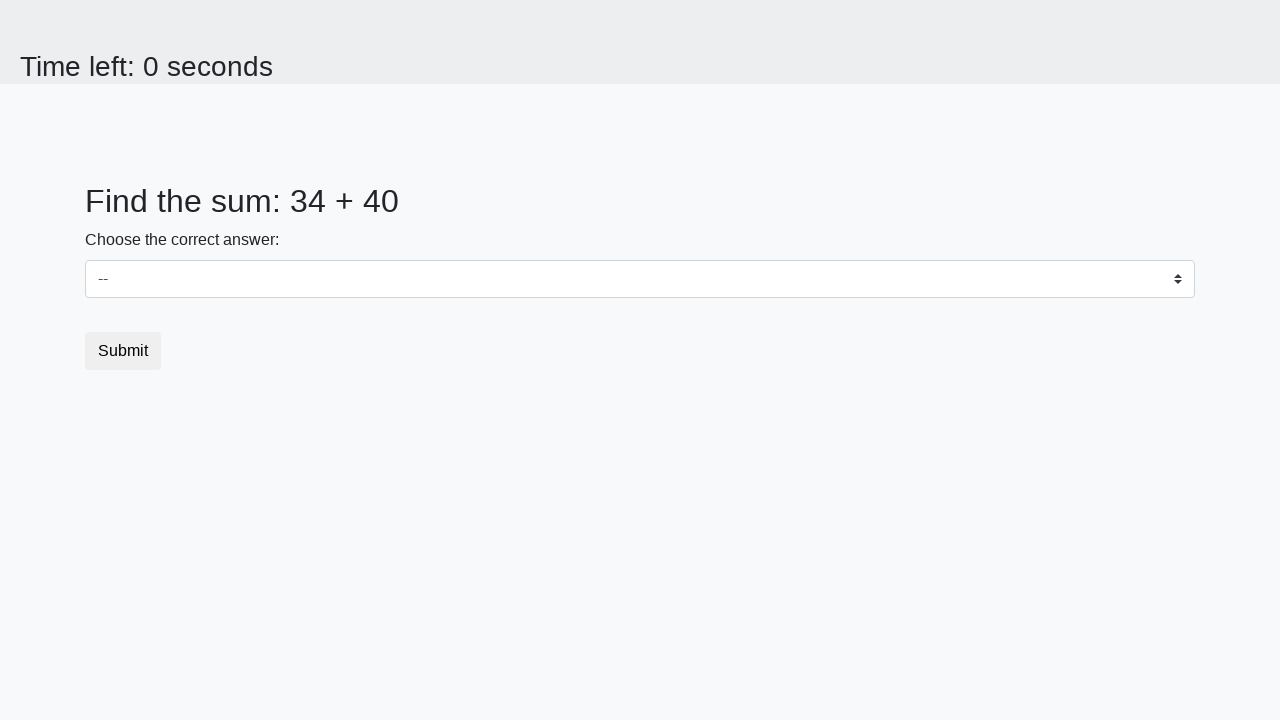

Calculated sum: 34 + 40 = 74
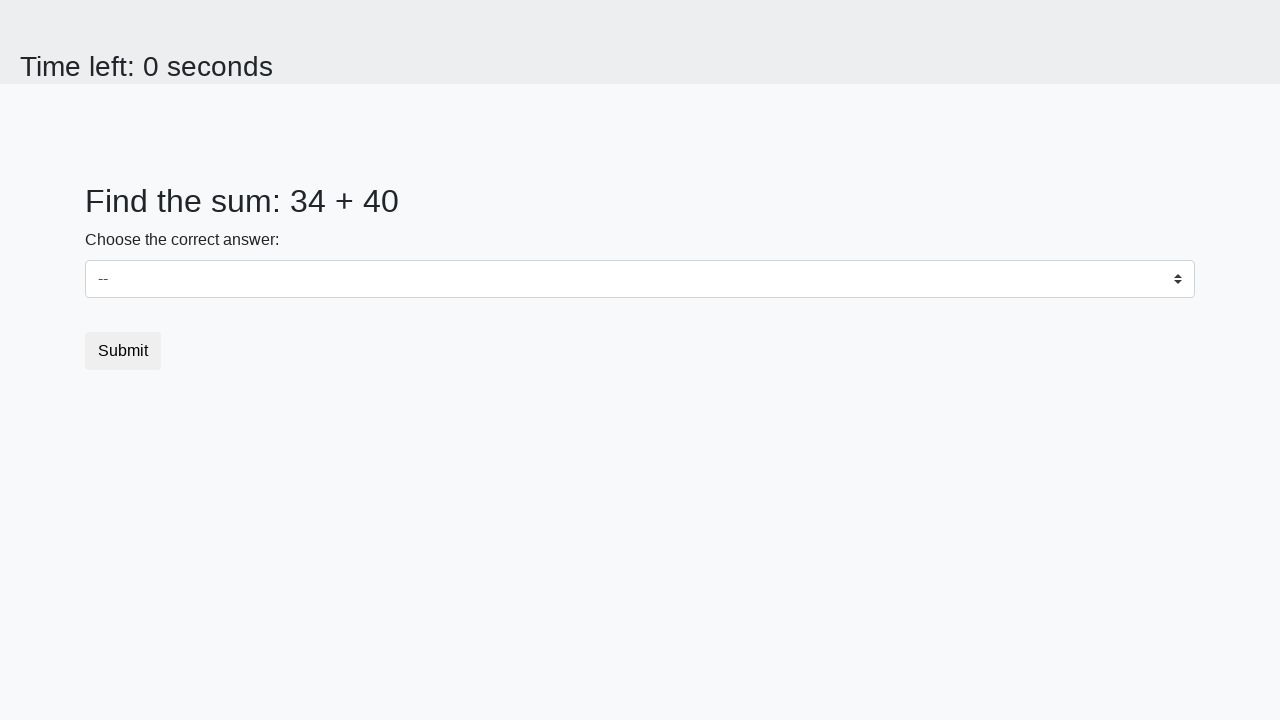

Selected answer '74' from dropdown menu on select
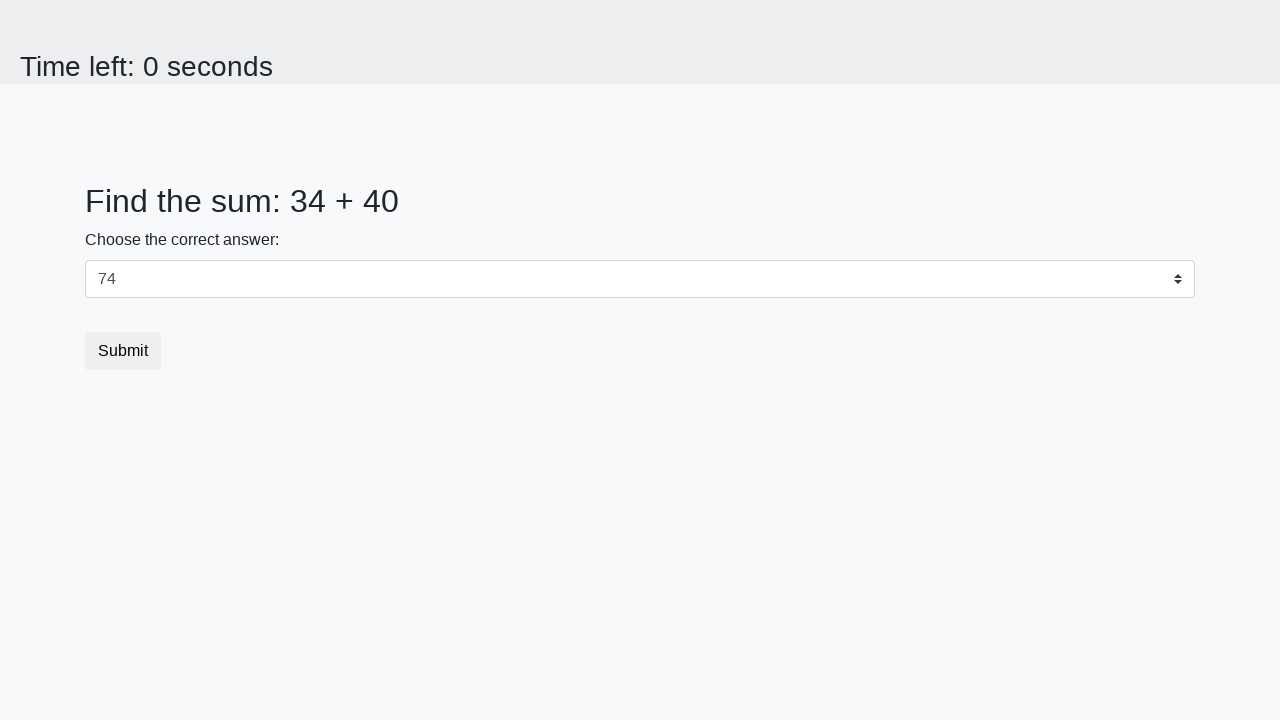

Clicked submit button to submit math quiz form at (123, 351) on .btn
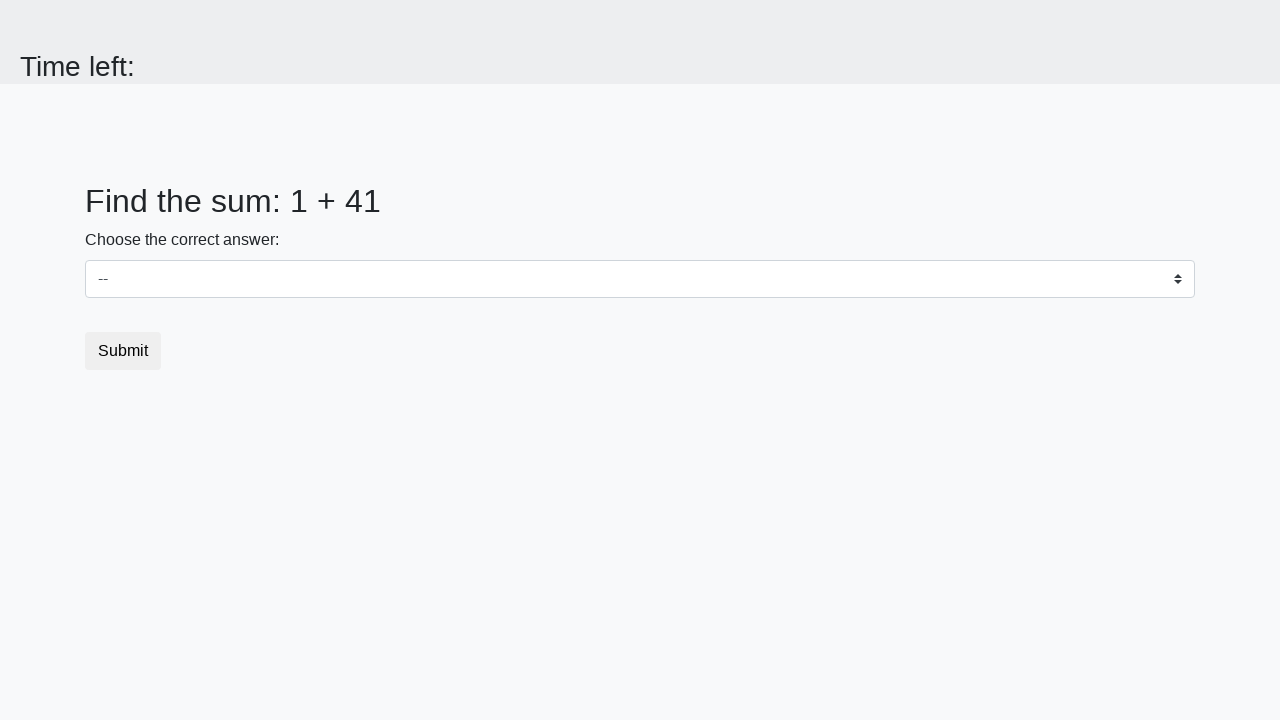

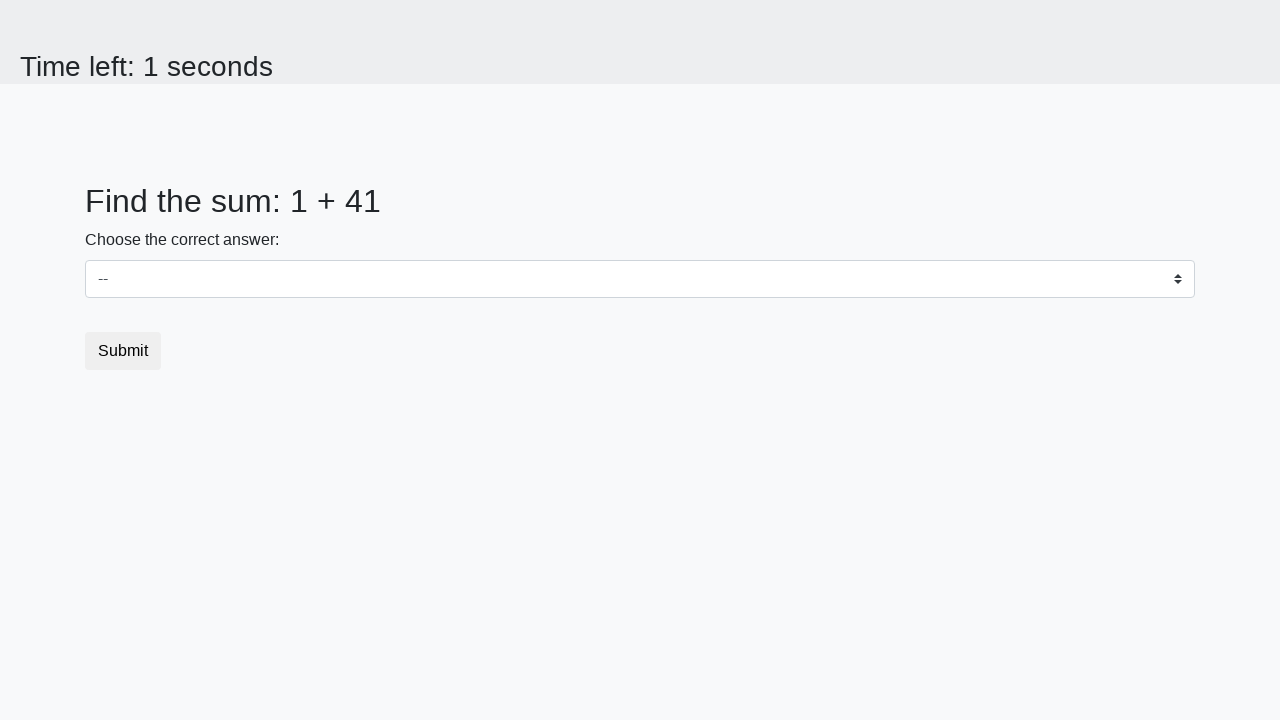